Tests checkbox selection functionality by navigating to a checkbox form page and selecting a checkbox element.

Starting URL: http://formy-project.herokuapp.com/checkbox

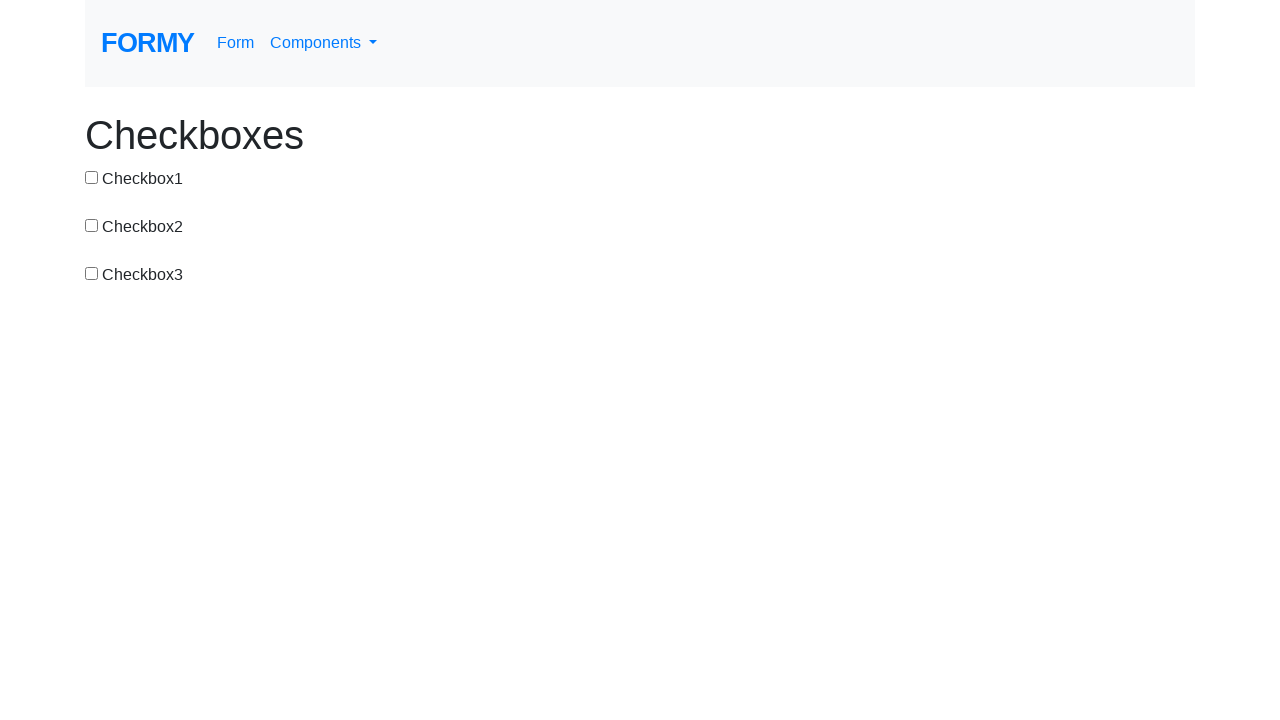

Waited for checkbox element to be visible
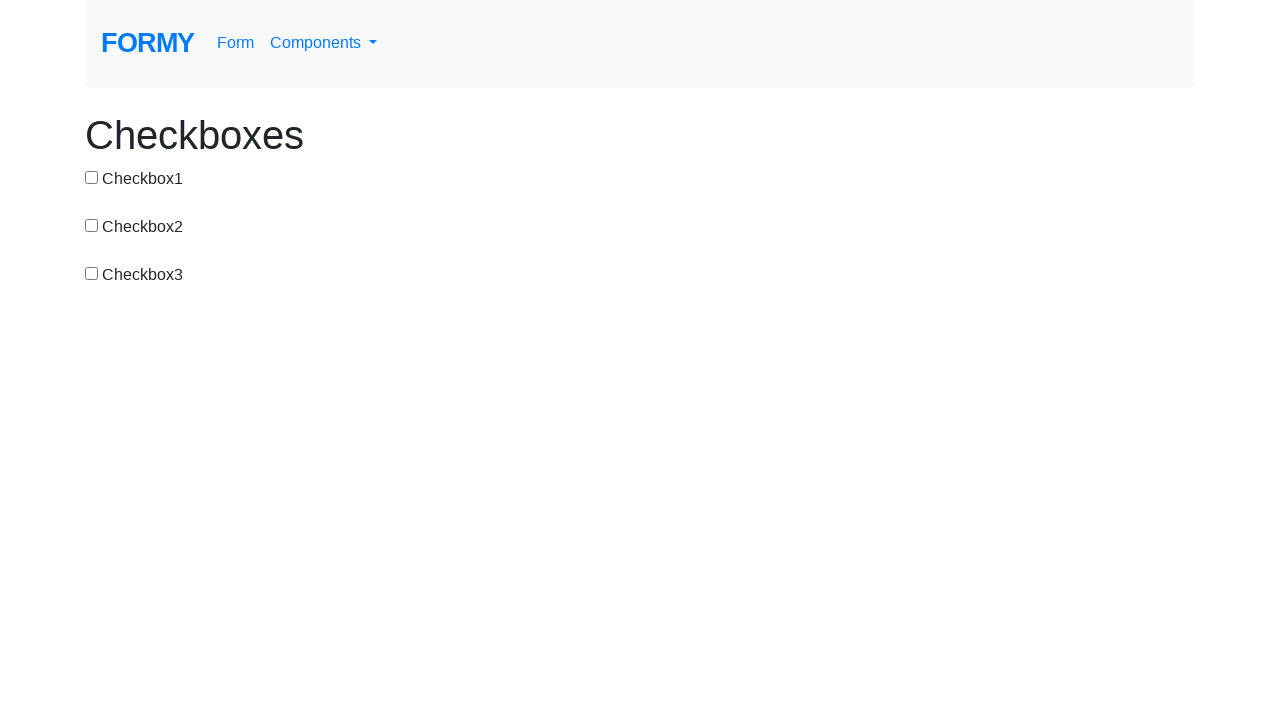

Located checkbox element with id 'checkbox-1'
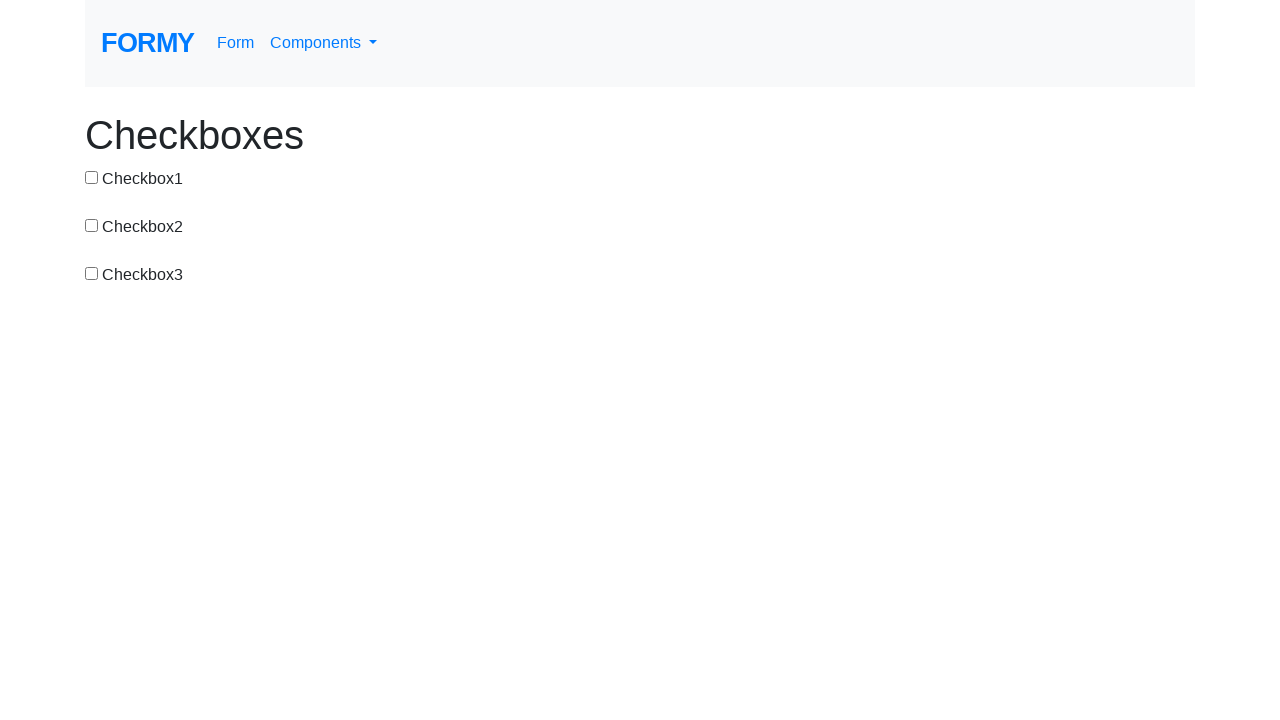

Checked if checkbox was already selected
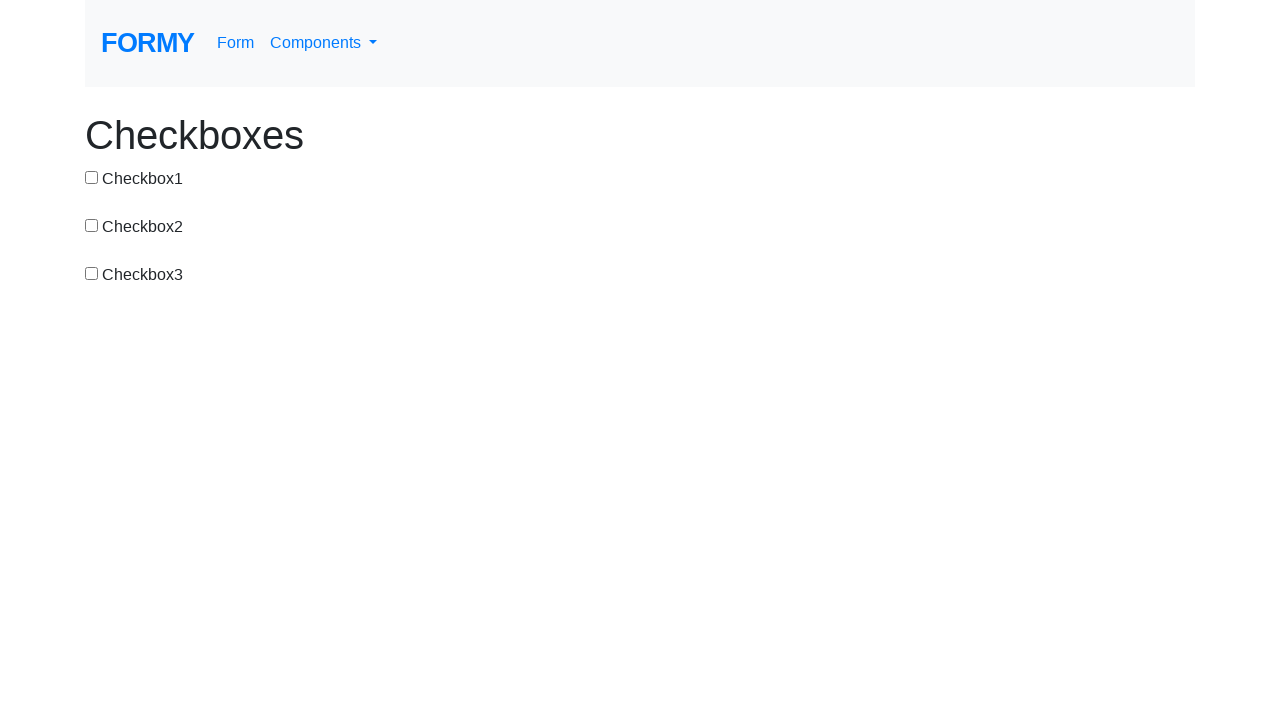

Selected the checkbox element at (92, 177) on #checkbox-1
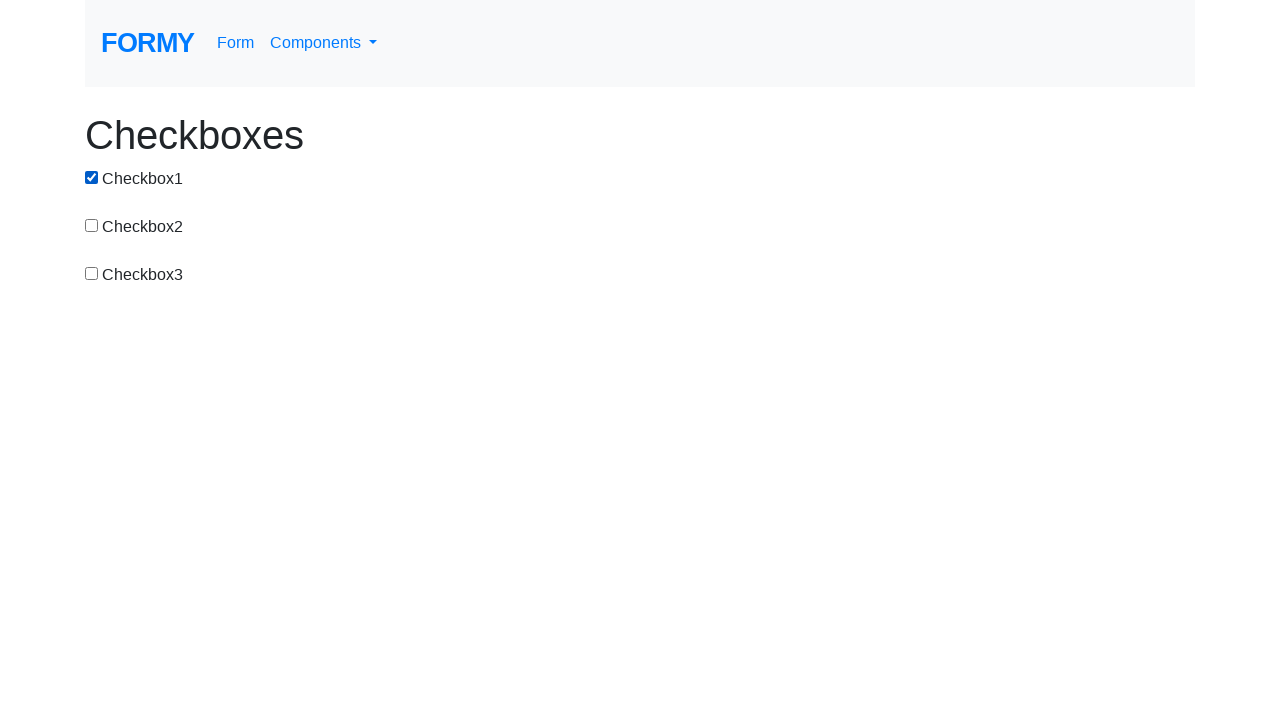

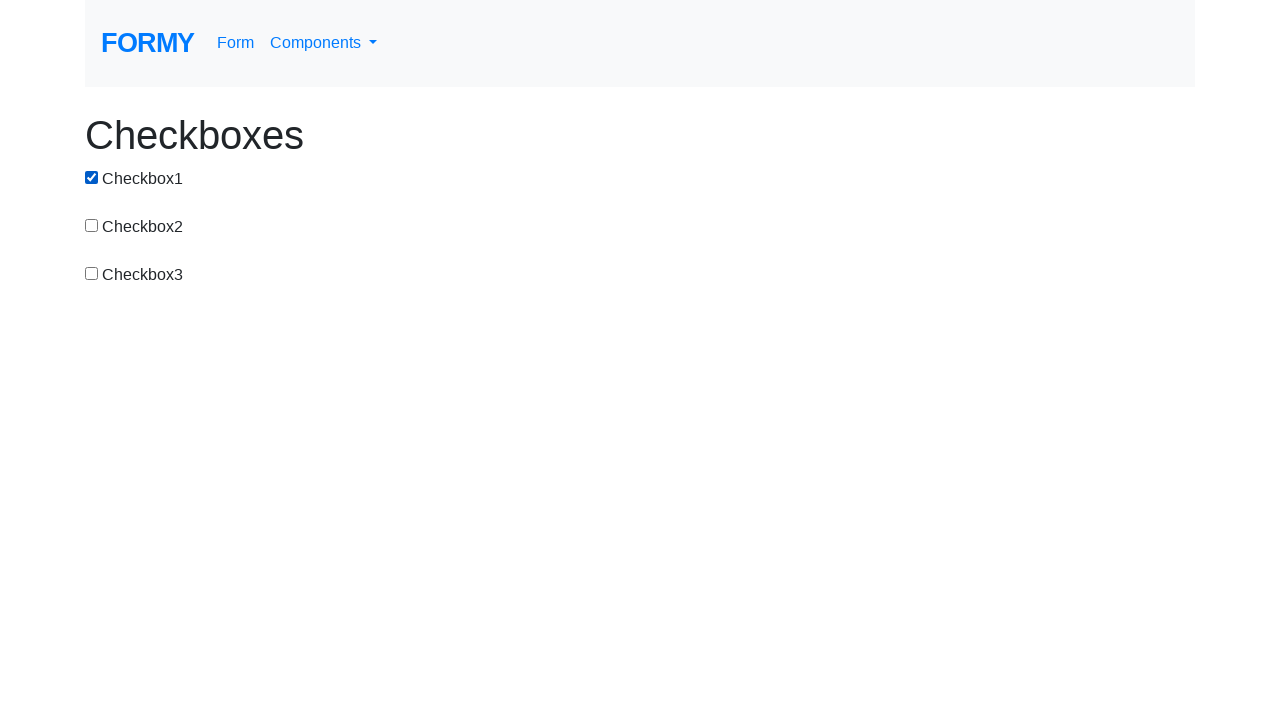